Tests the search input field by entering a search term on the Chitai-Gorod bookstore website

Starting URL: https://www.chitai-gorod.ru/

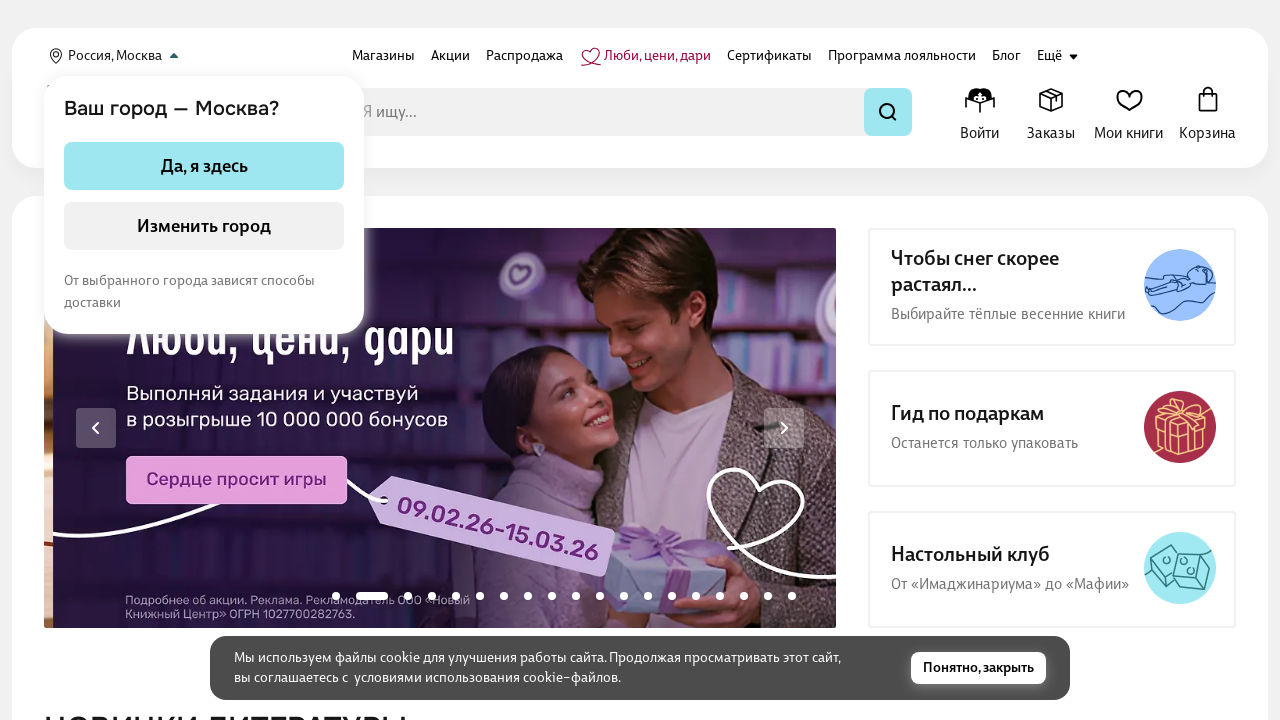

Filled search field with 'Test' on Chitai-Gorod bookstore website on input[name='phrase']
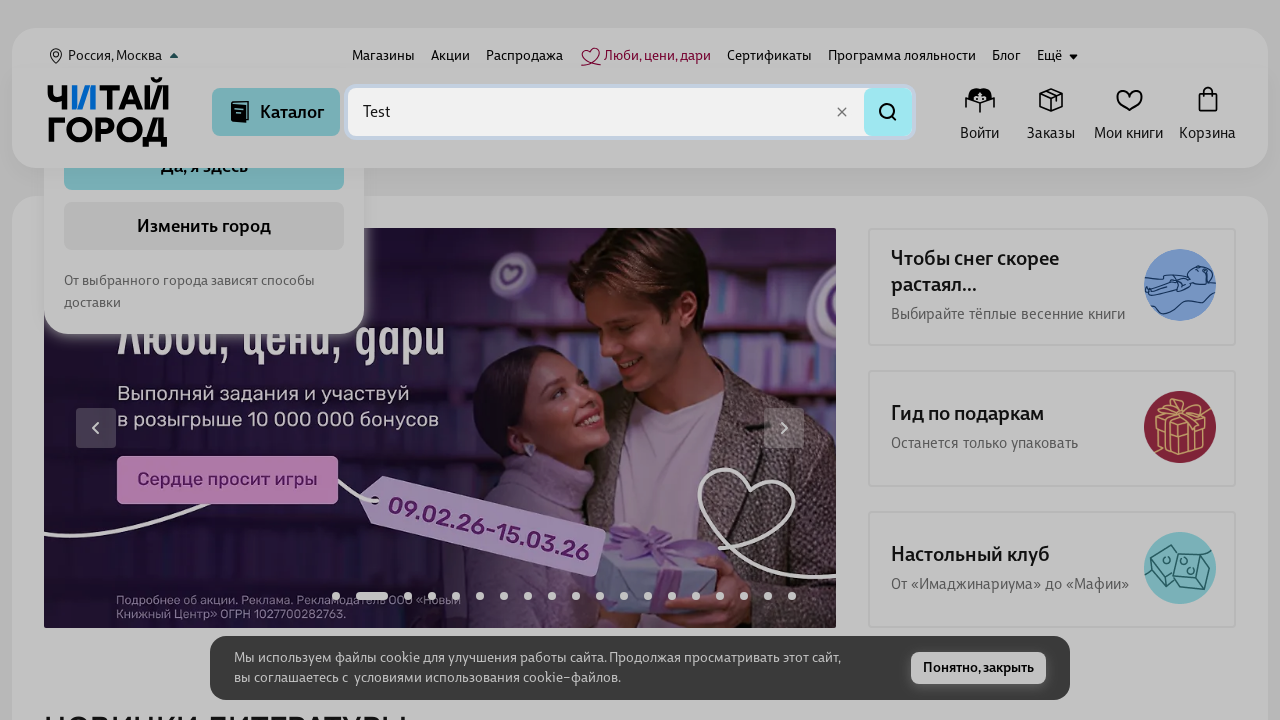

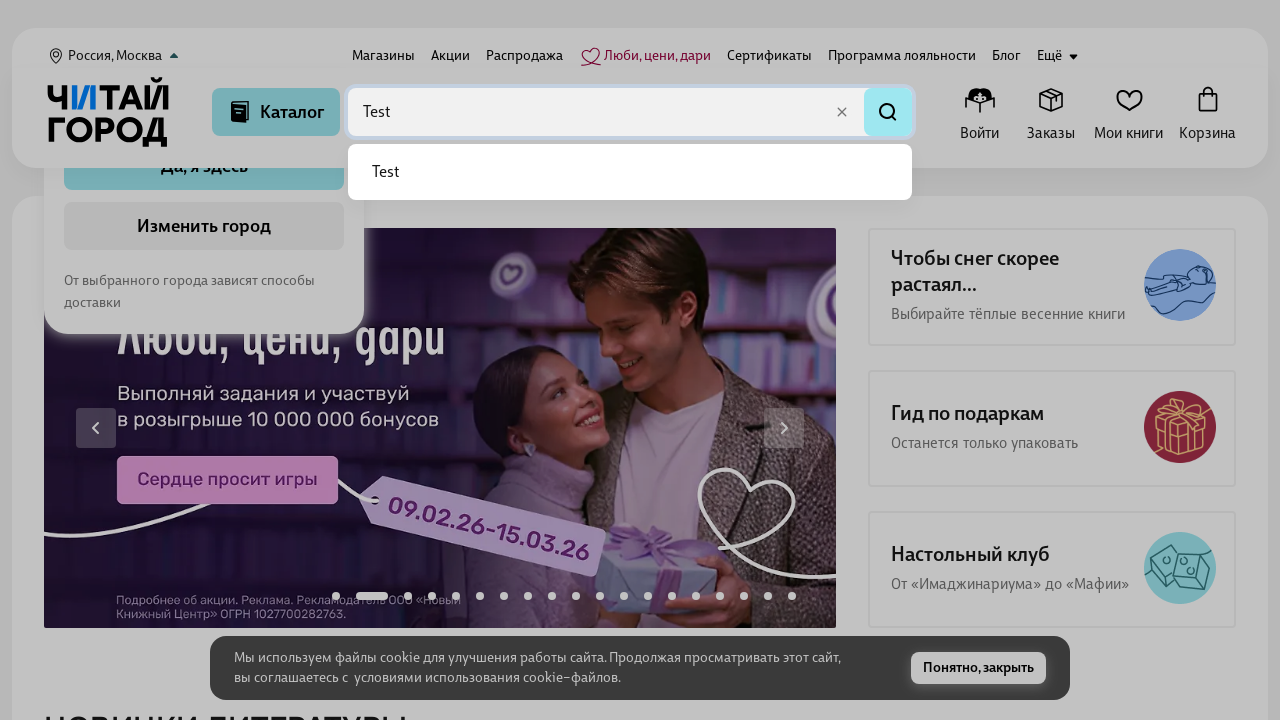